Opens the SyntaxProjects website, maximizes the browser window, and retrieves the current URL and page title for verification

Starting URL: https://www.syntaxprojects.com/

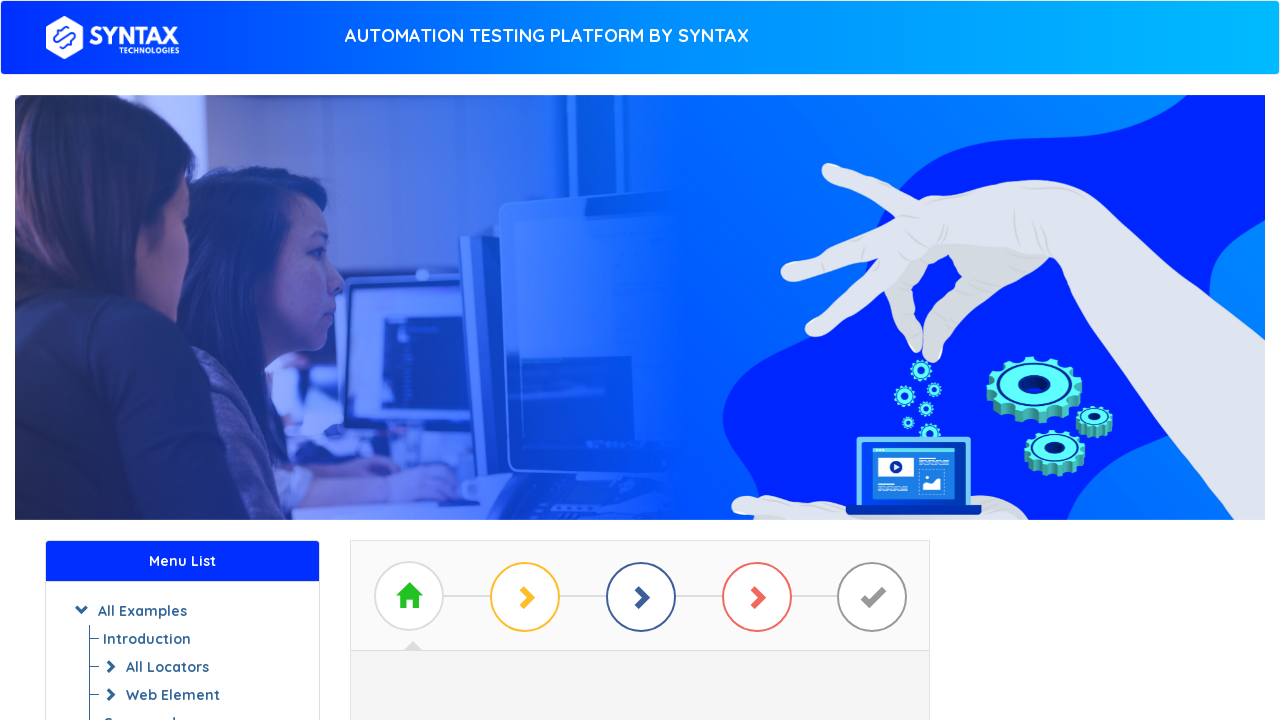

Set browser viewport to 1920x1080 (maximized)
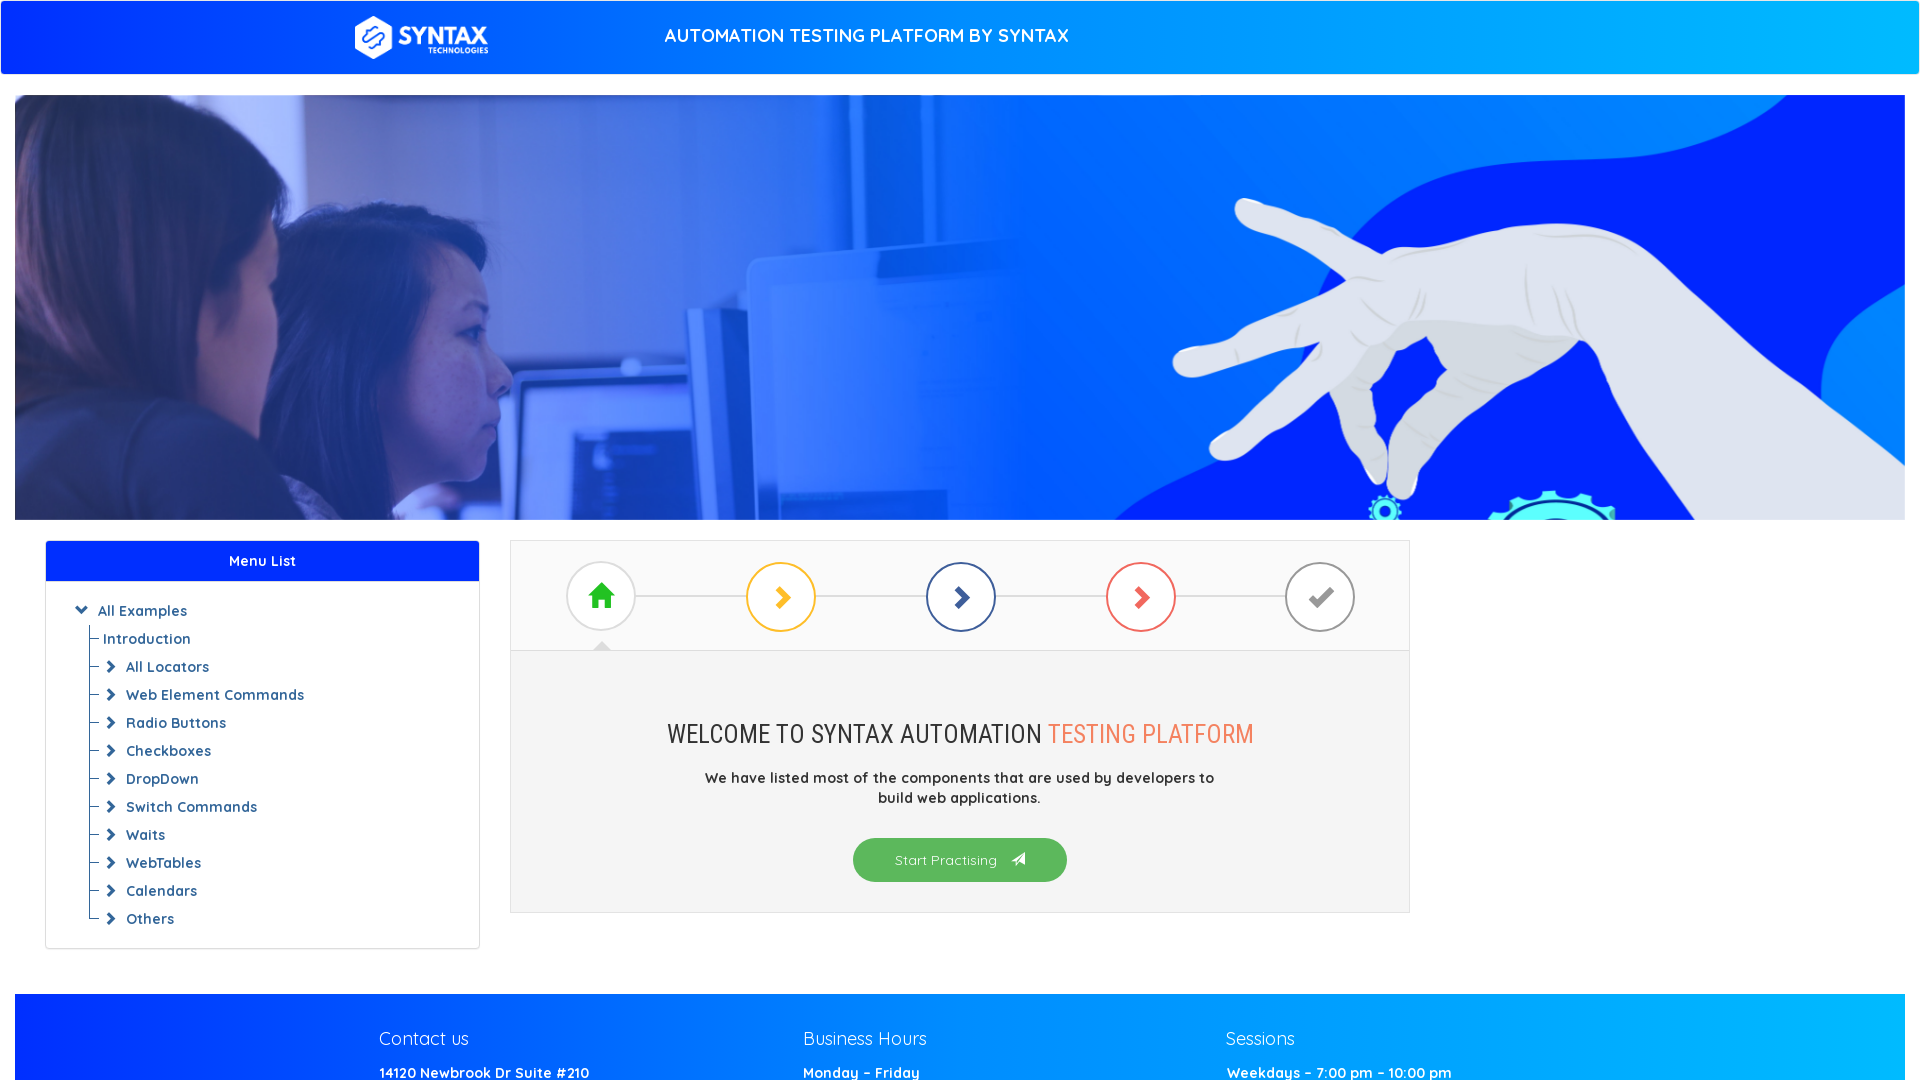

Retrieved current URL: https://www.syntaxprojects.com/
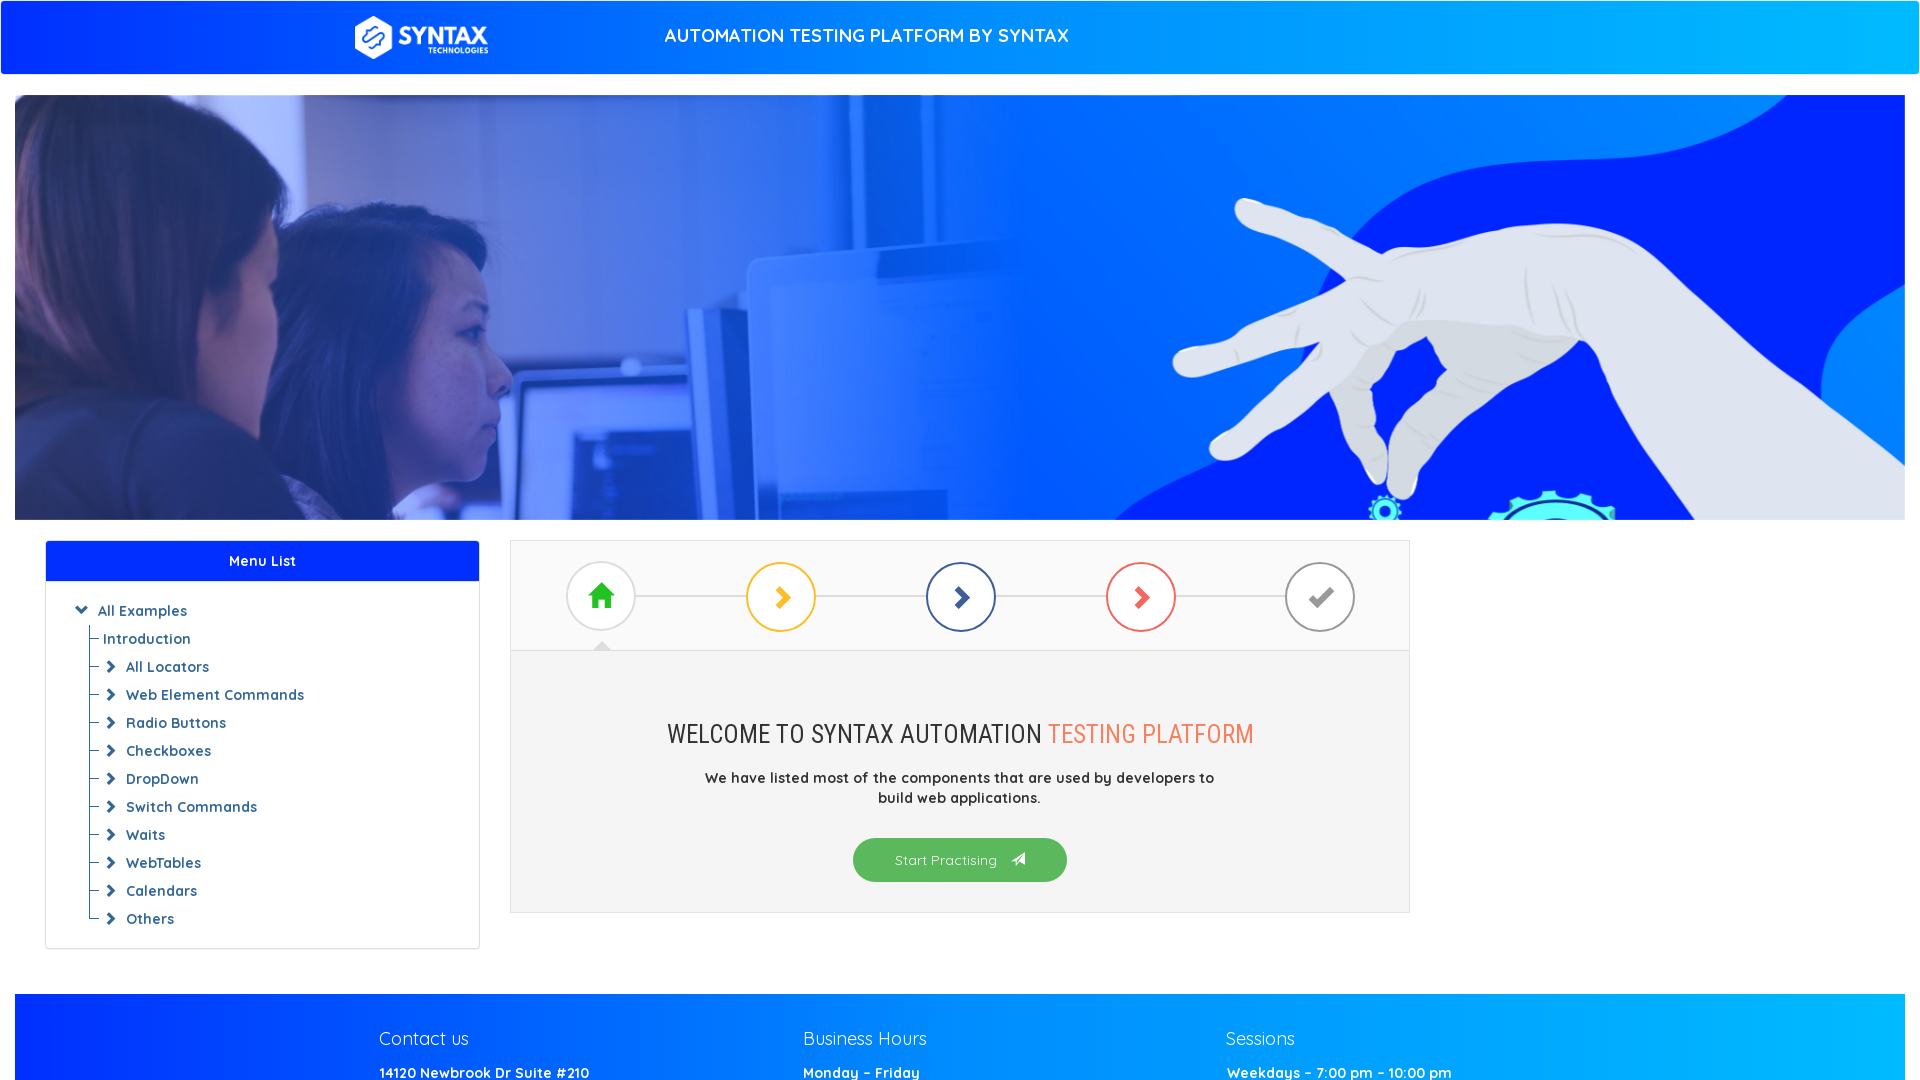

Retrieved page title: Syntax - Website to practice Syntax Automation Platform
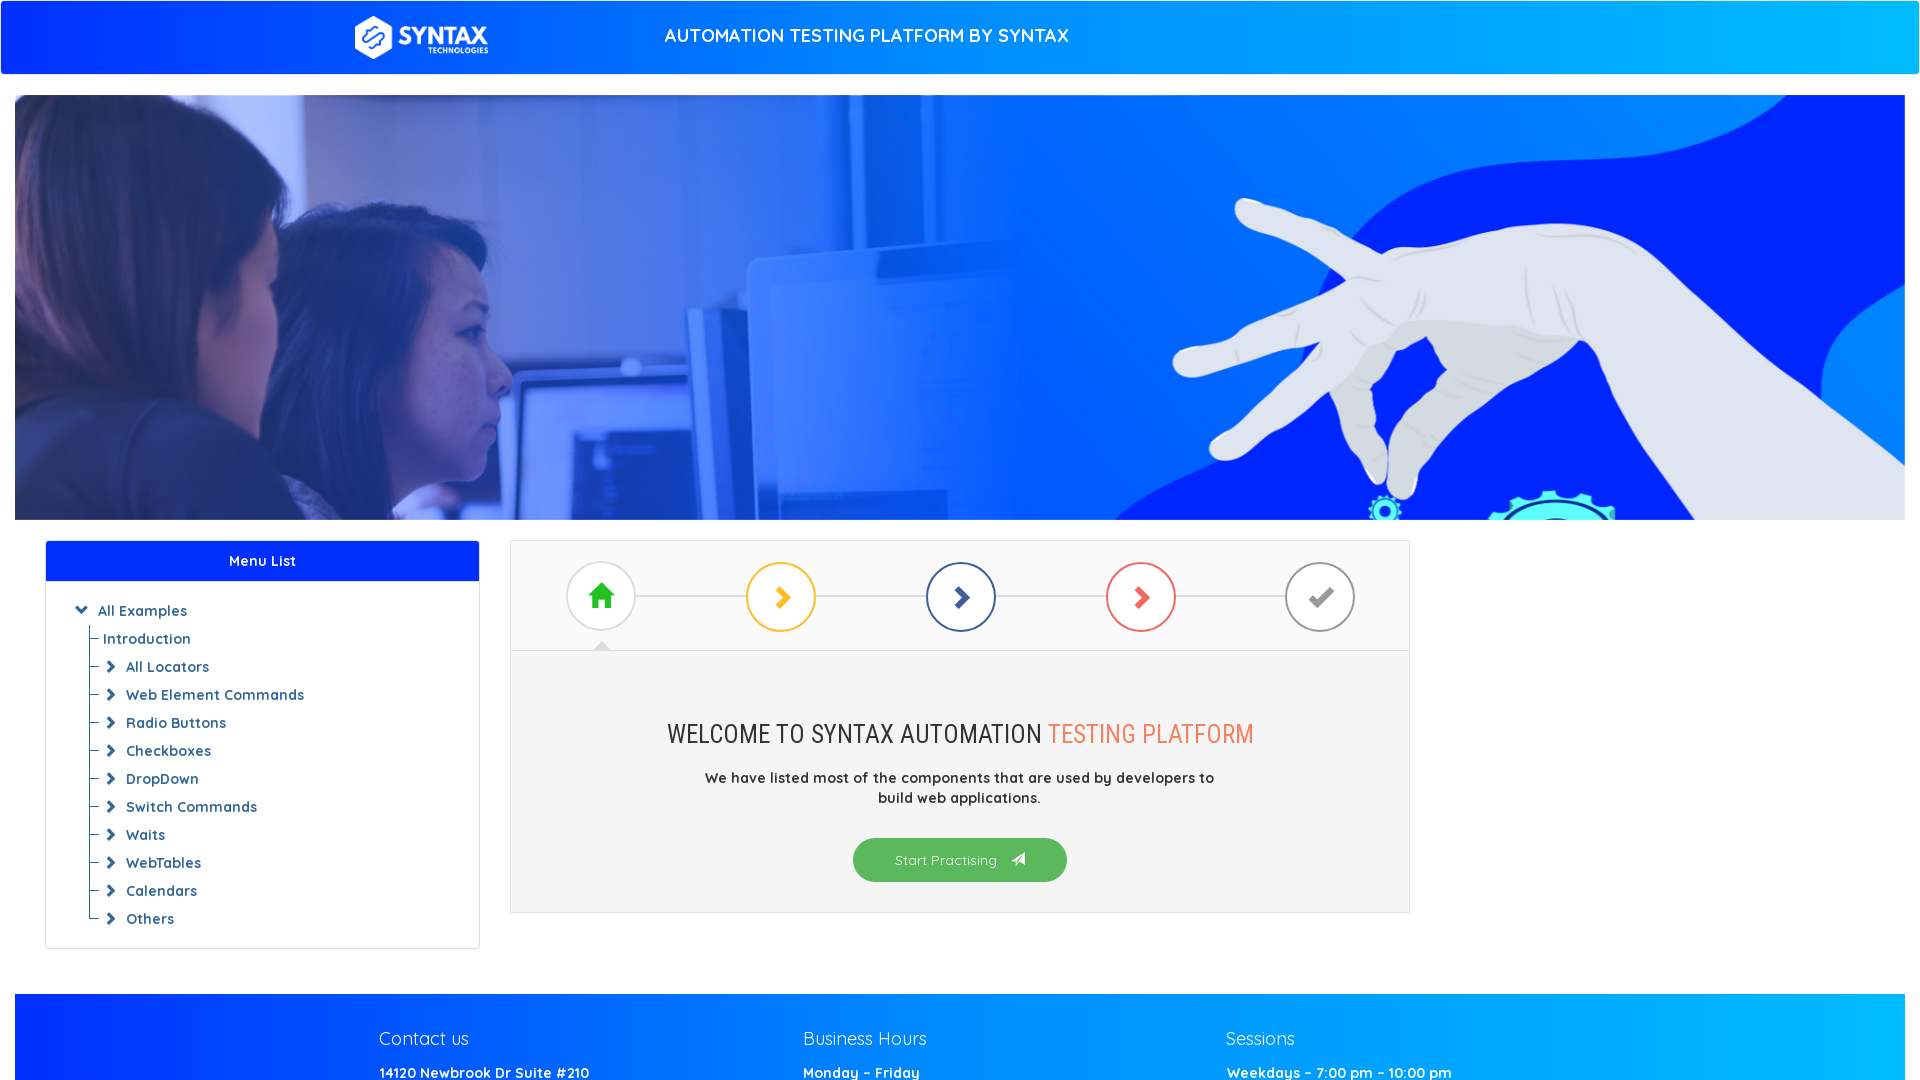

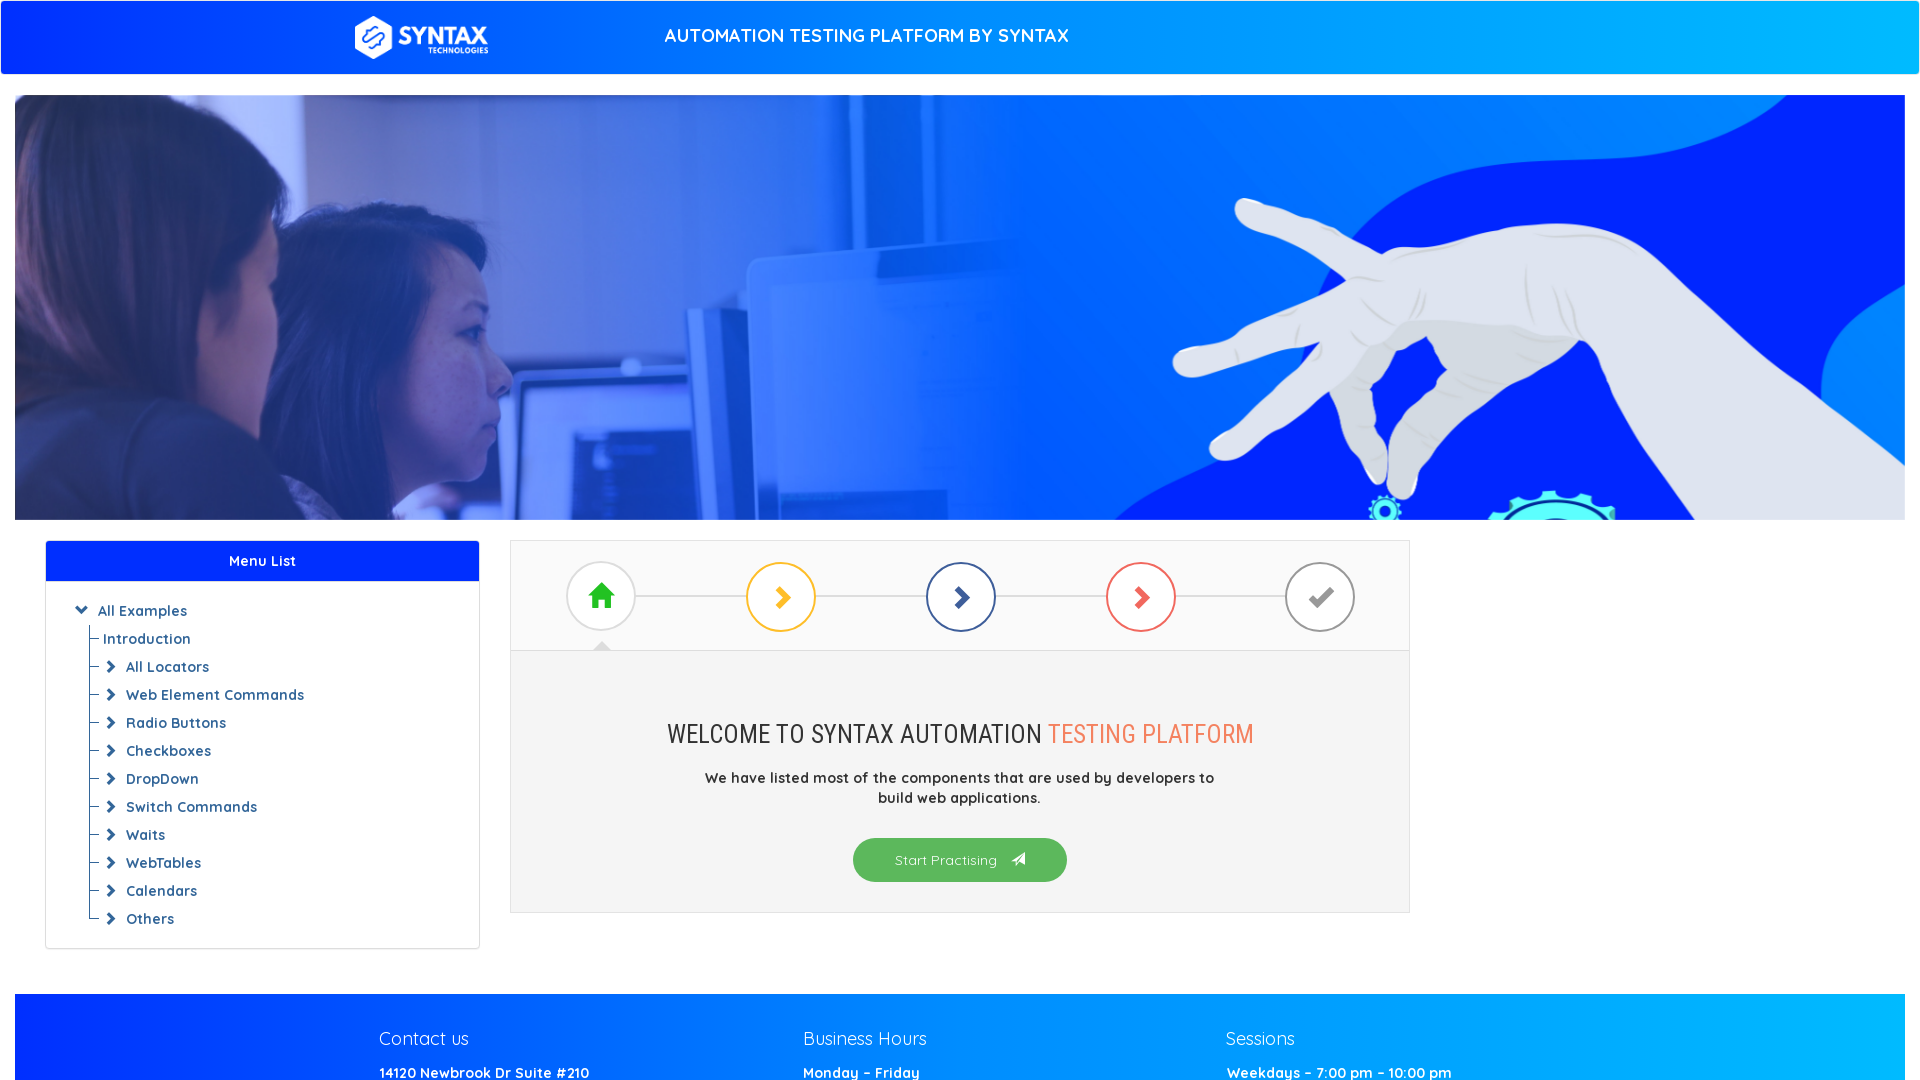